Tests e-commerce add-to-cart functionality by iterating through products and adding specific items (Cucumber, Broccoli, Beetroot) to the shopping cart based on matching product names.

Starting URL: https://rahulshettyacademy.com/seleniumPractise/

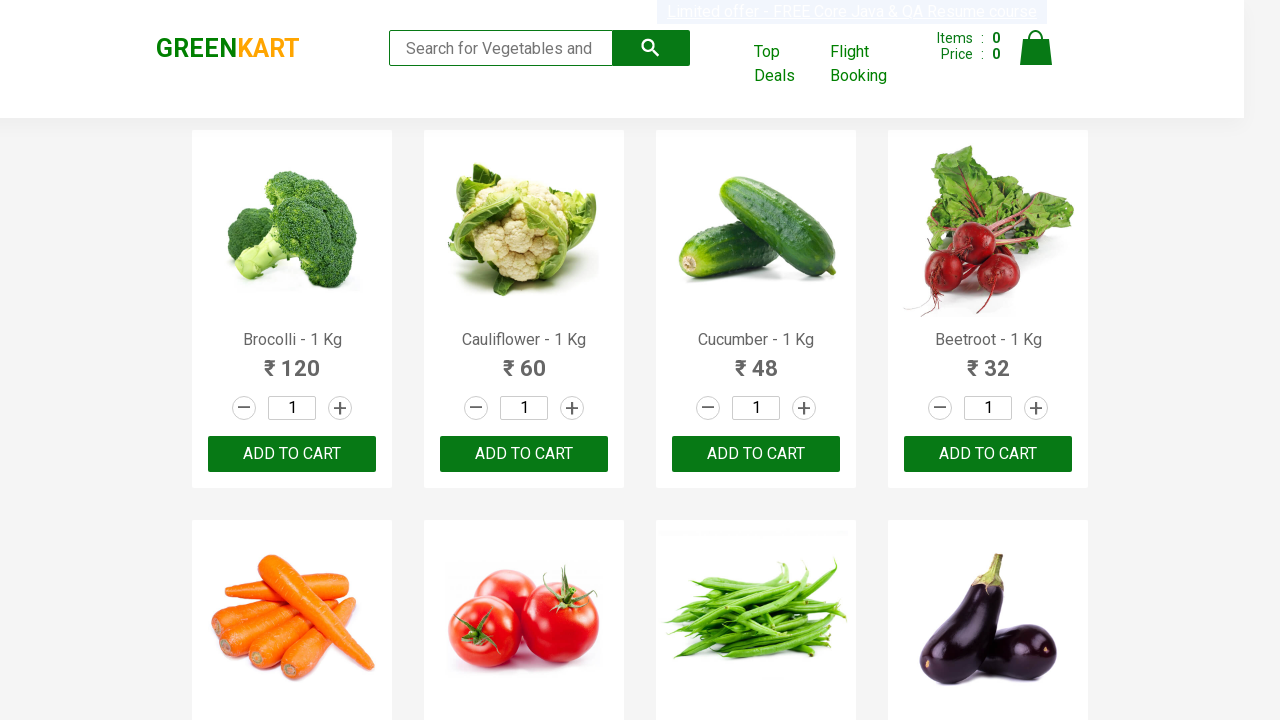

Waited for product names to load
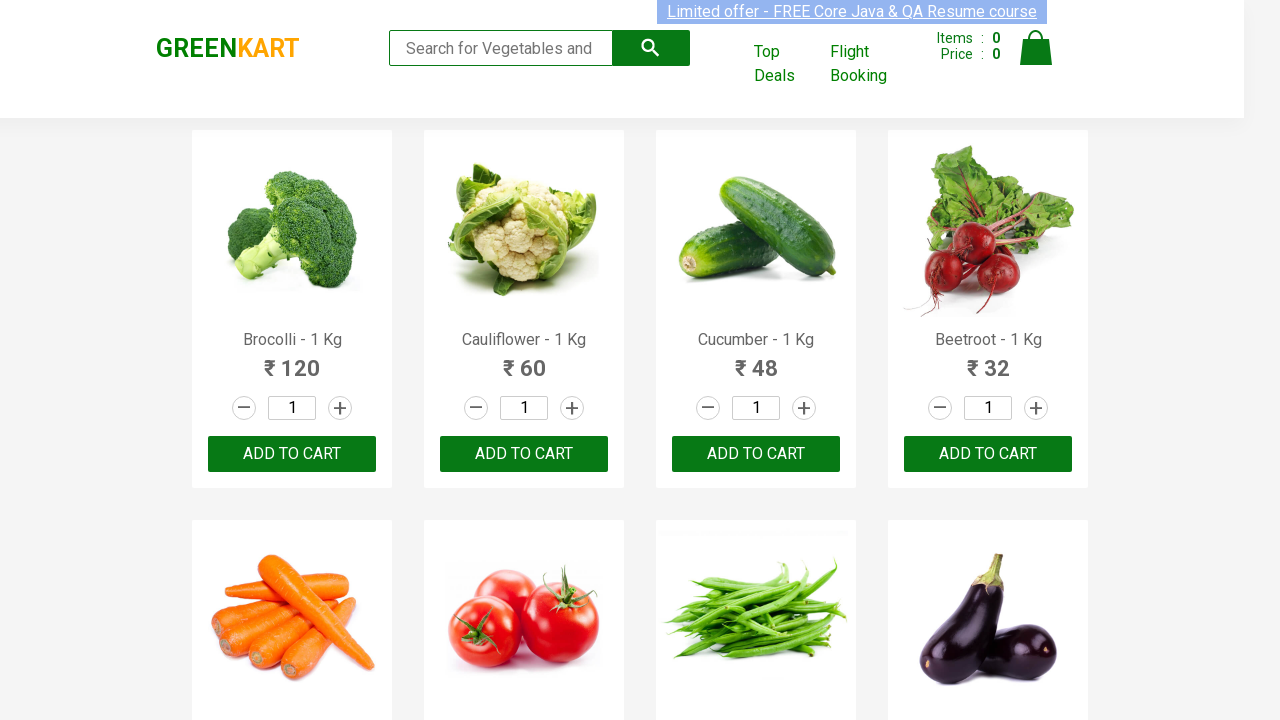

Retrieved all product name elements
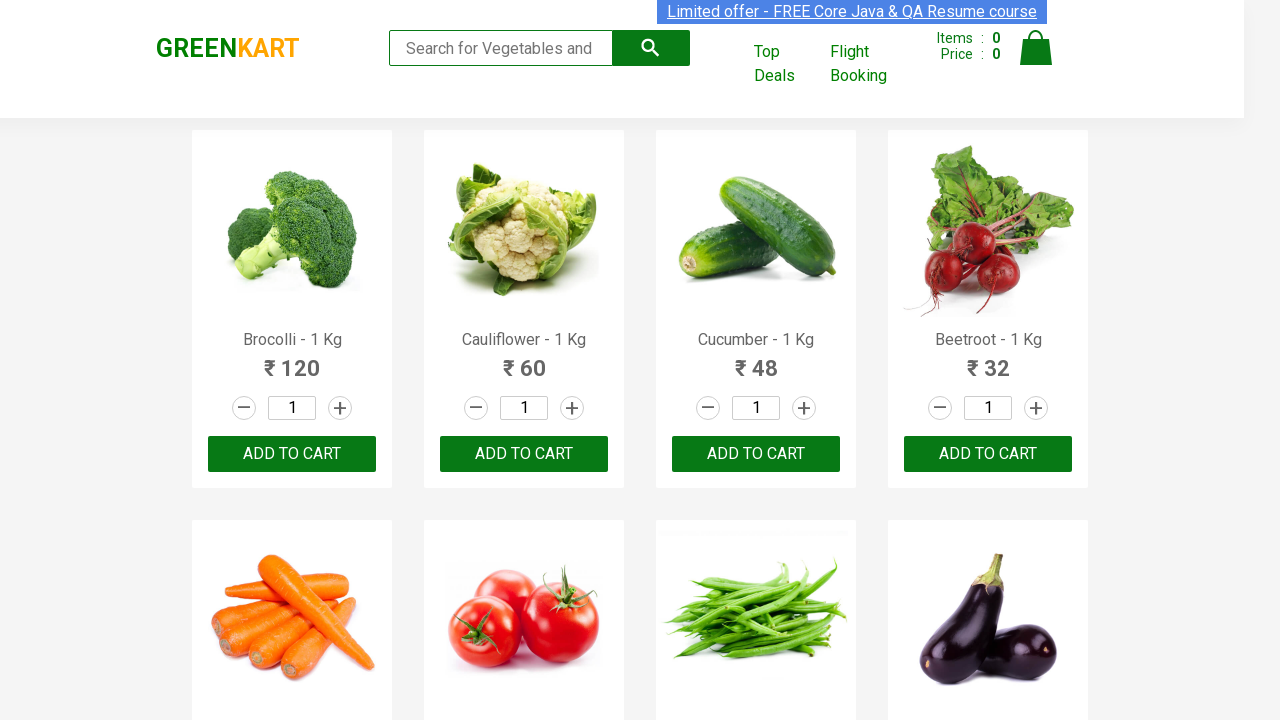

Retrieved all add-to-cart buttons
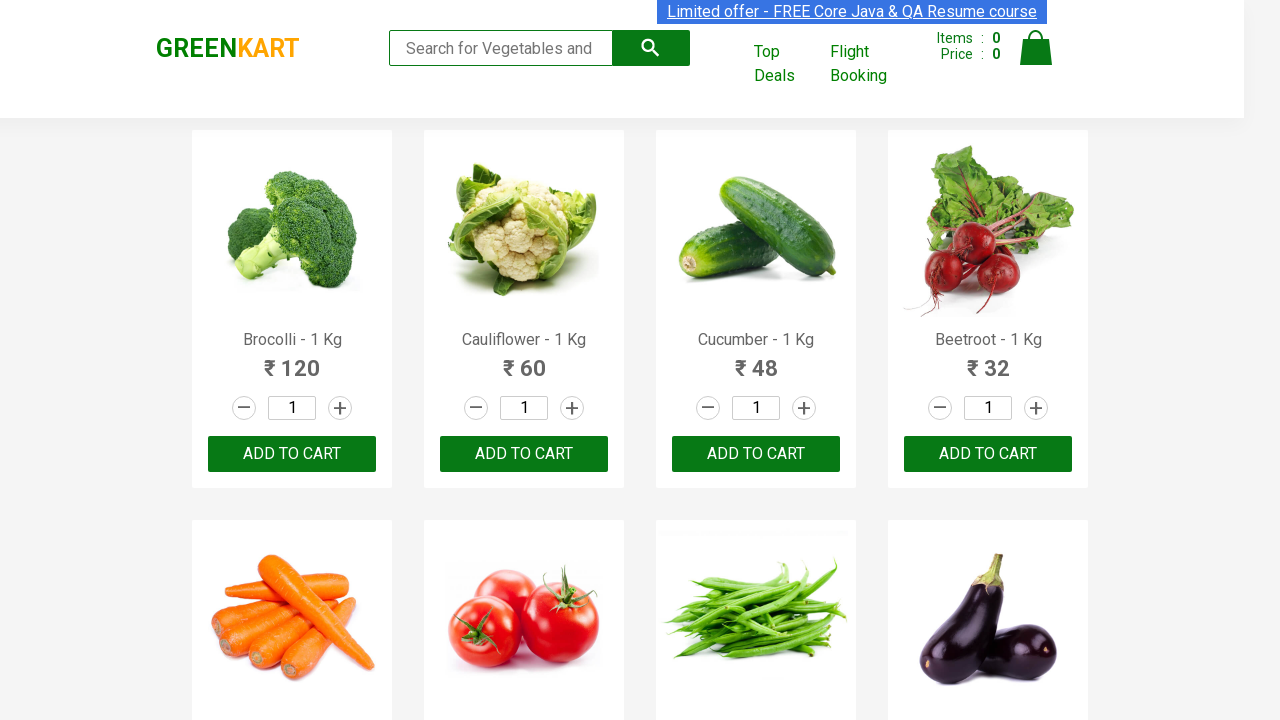

Added 'Brocolli' to cart at (292, 454) on div.product-action button >> nth=0
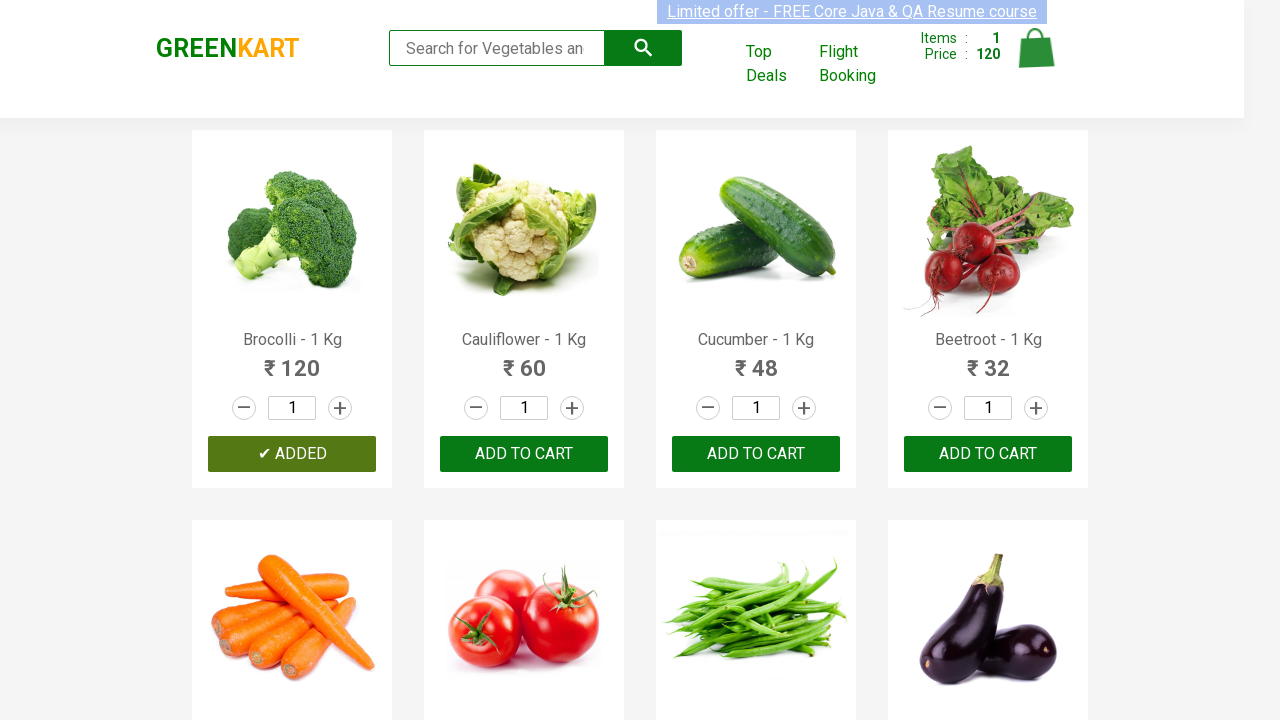

Added 'Cucumber' to cart at (756, 454) on div.product-action button >> nth=2
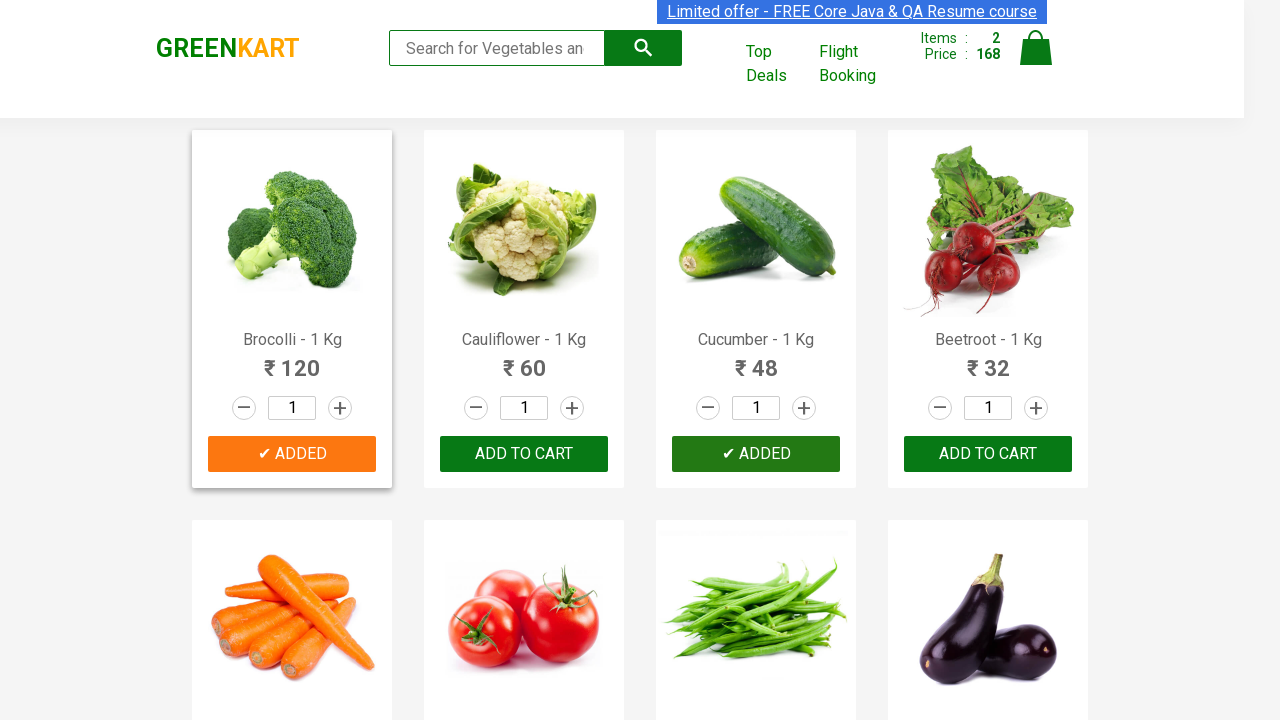

Added 'Beetroot' to cart at (988, 454) on div.product-action button >> nth=3
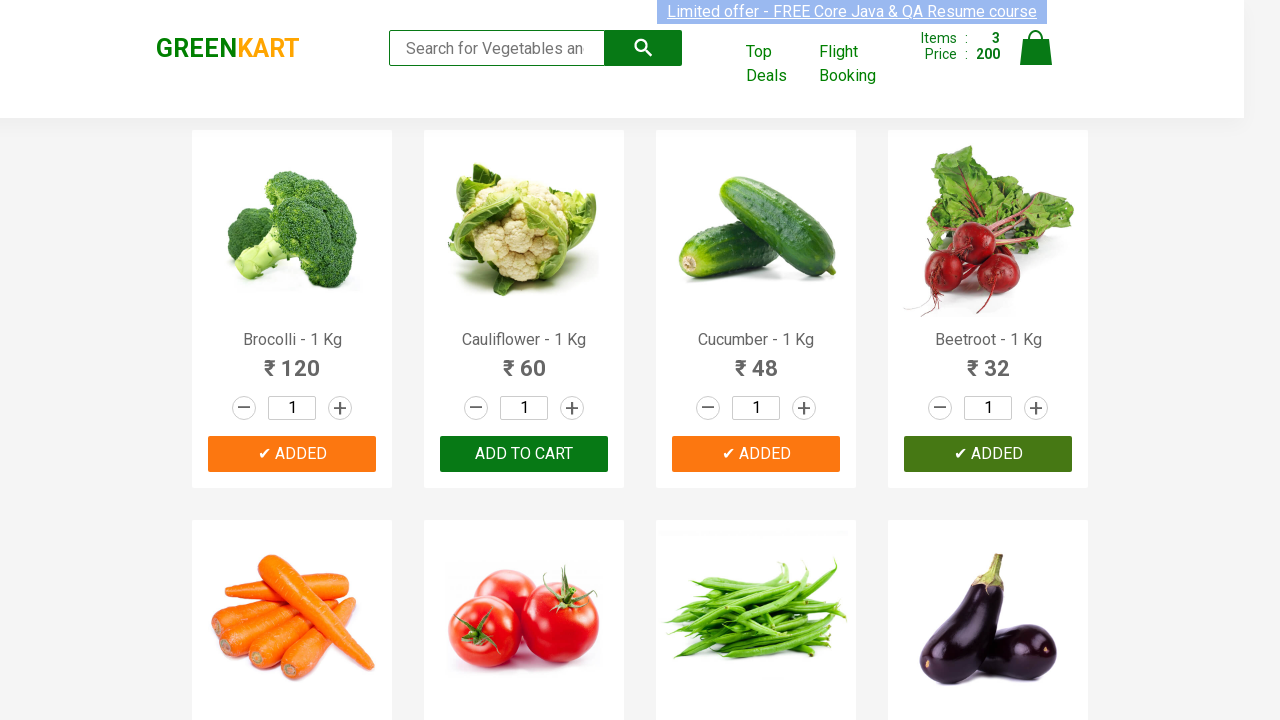

Waited for cart to update
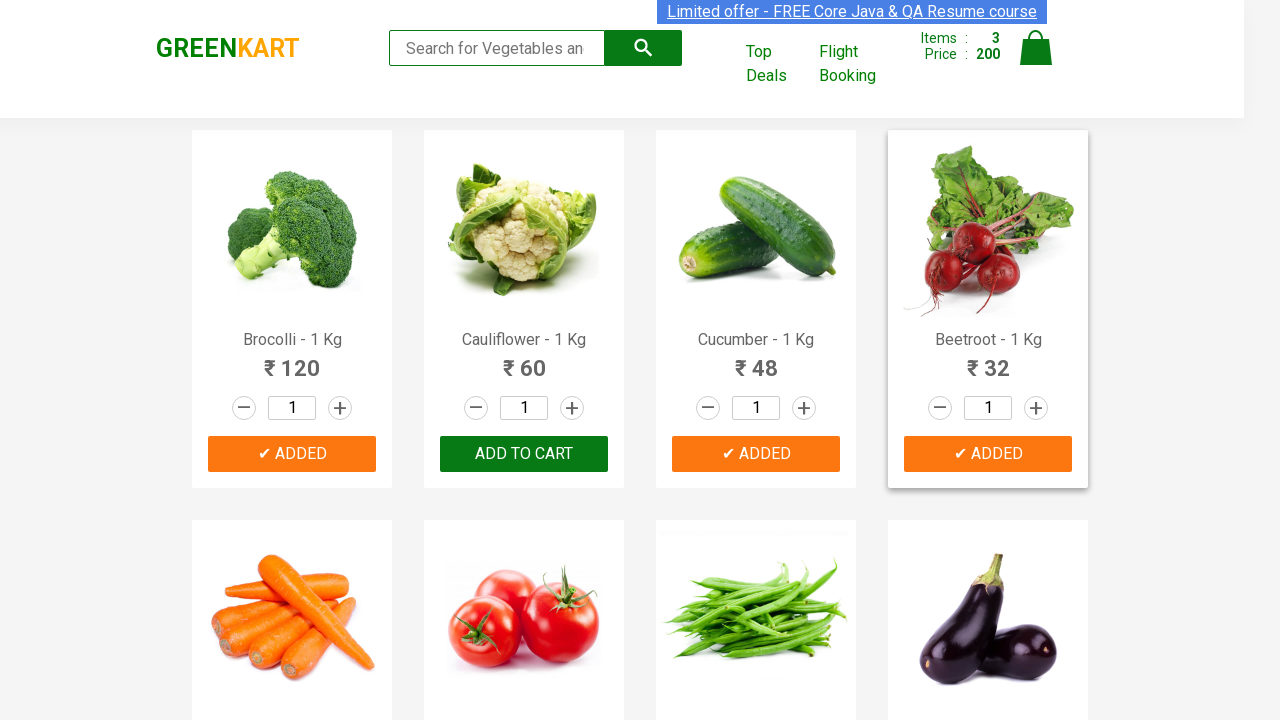

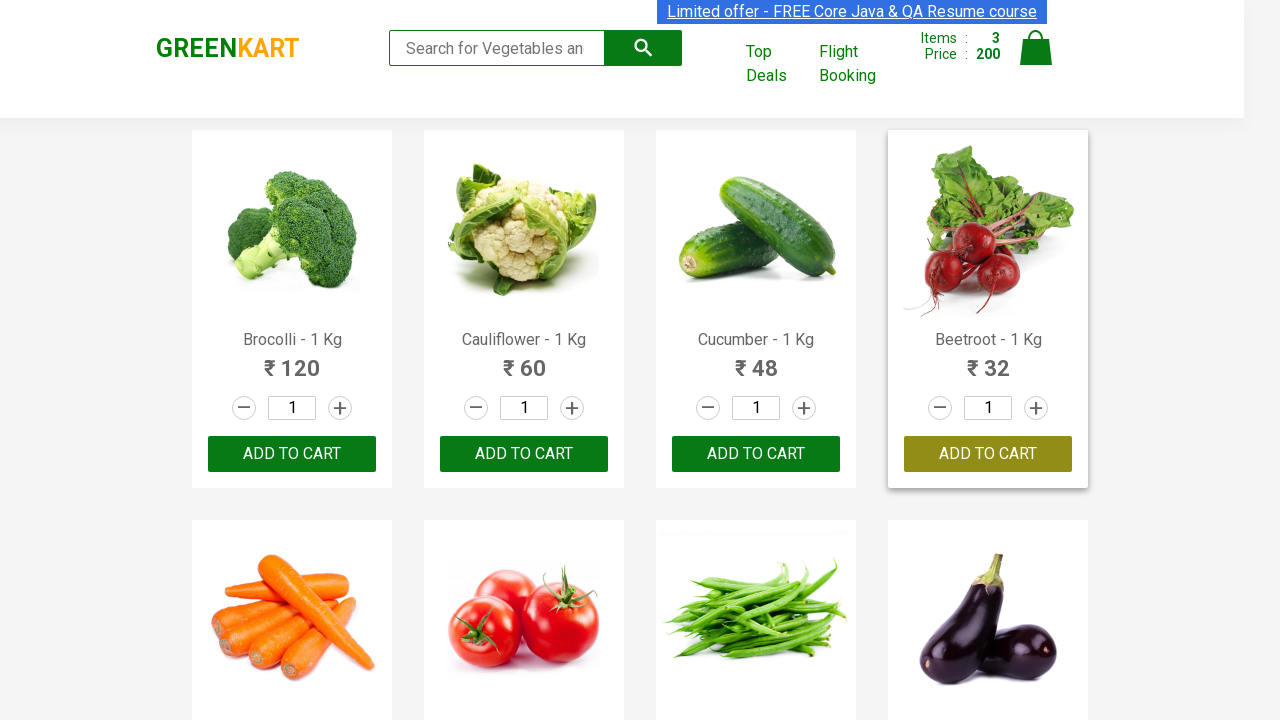